Tests a page with a delayed element by clicking a verify button and checking for a success message

Starting URL: http://suninjuly.github.io/wait1.html

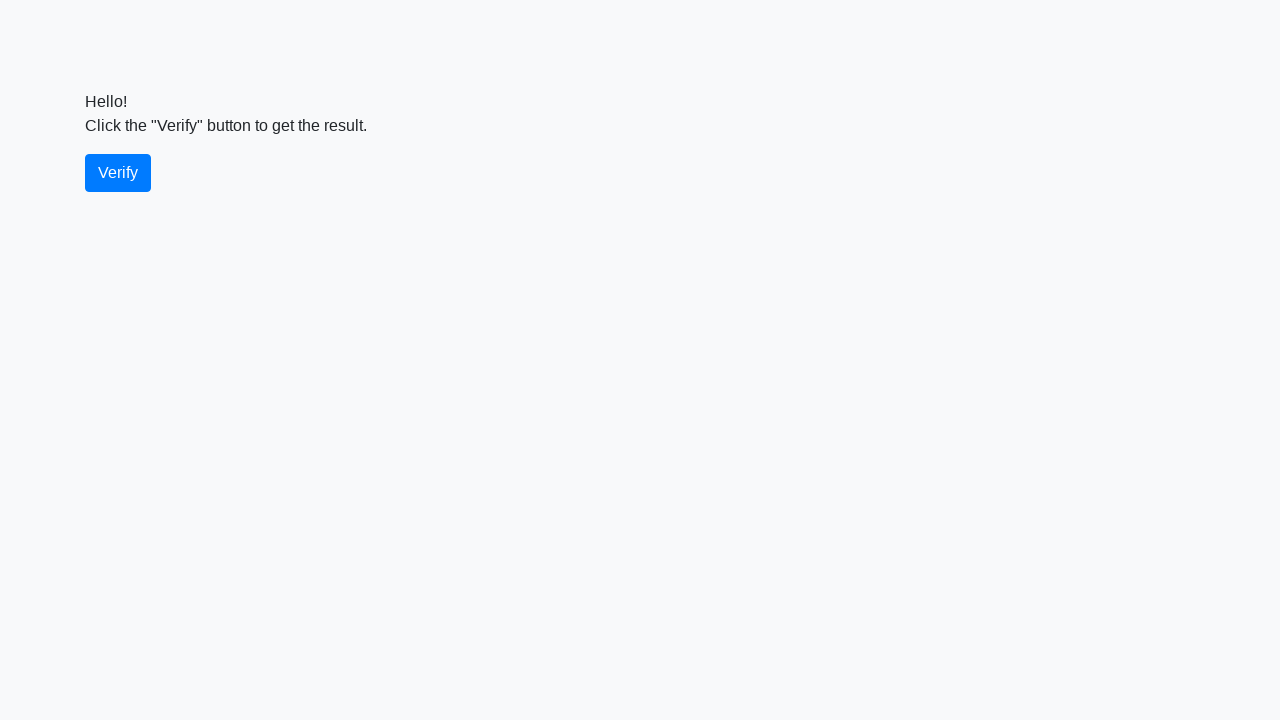

Clicked the verify button at (118, 173) on #verify
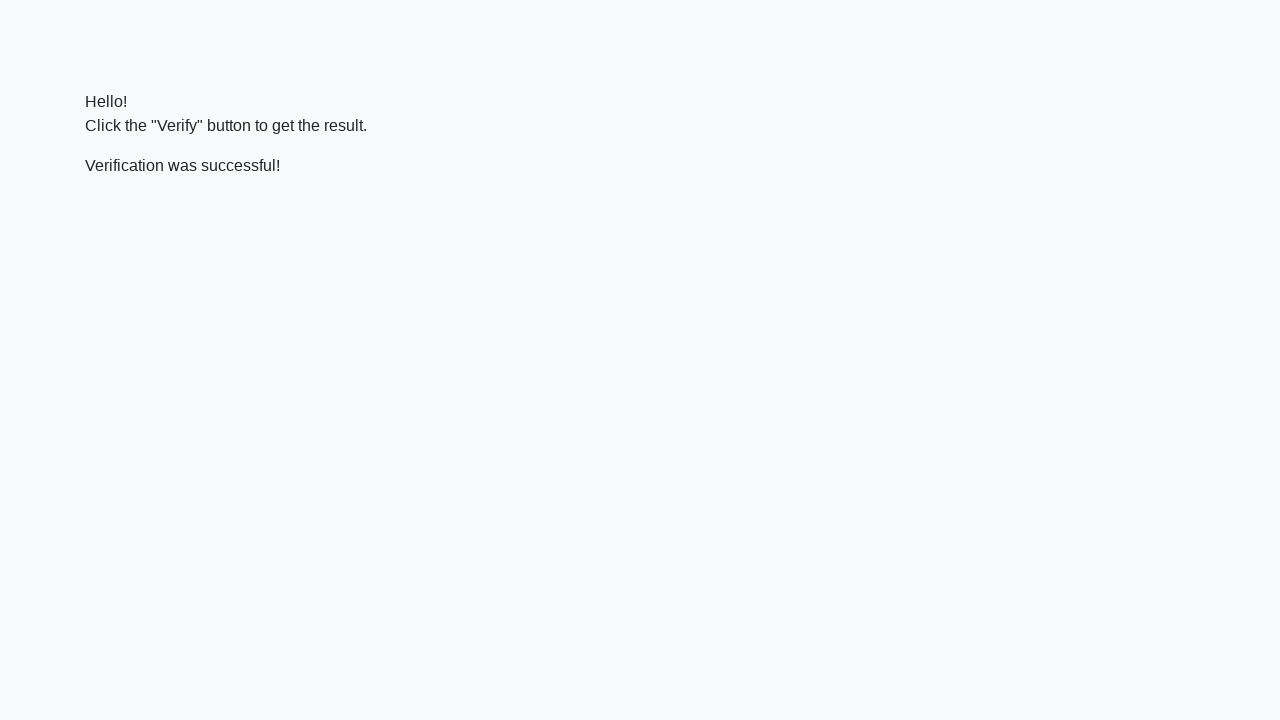

Located the verify message element
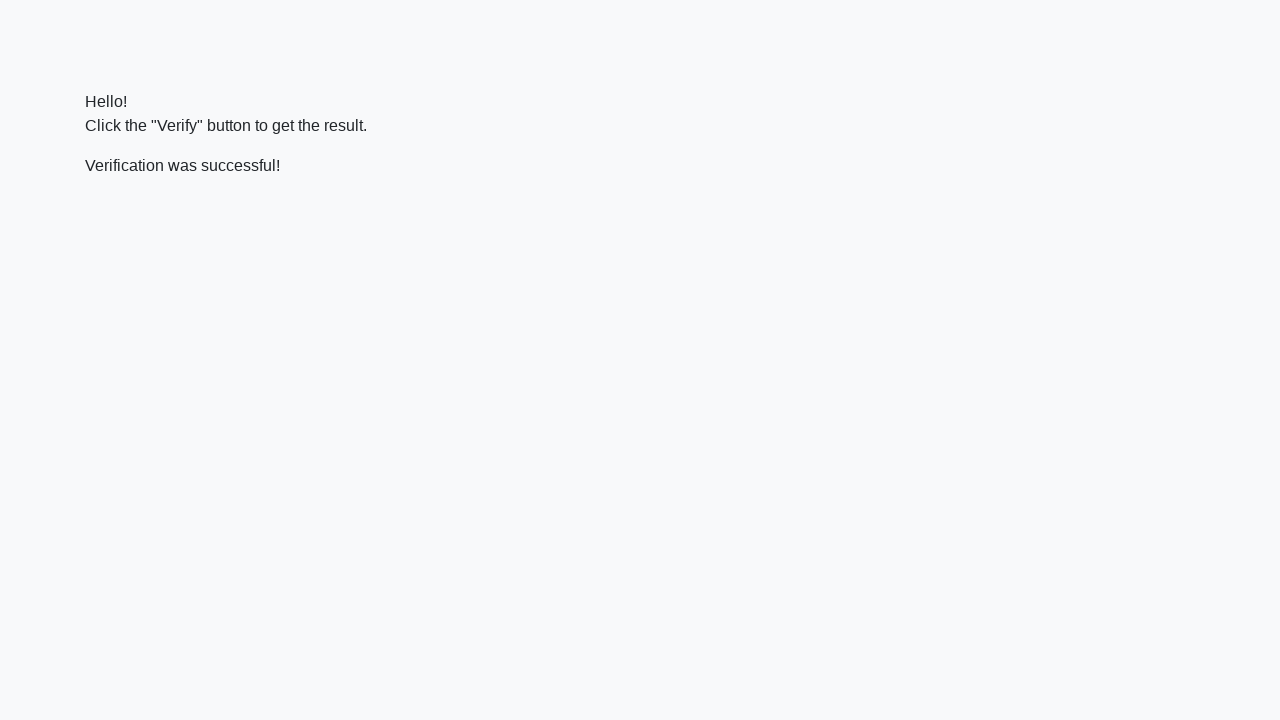

Success message appeared after waiting for delayed element
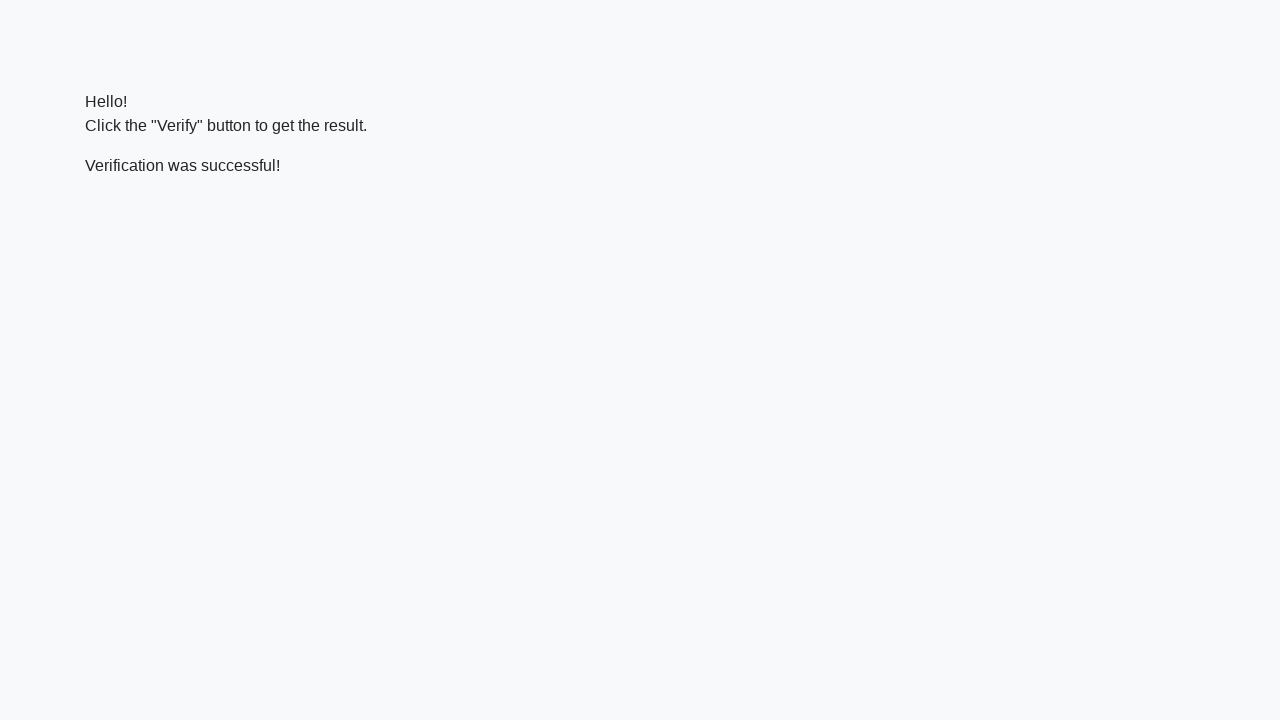

Verified that success message contains 'successful'
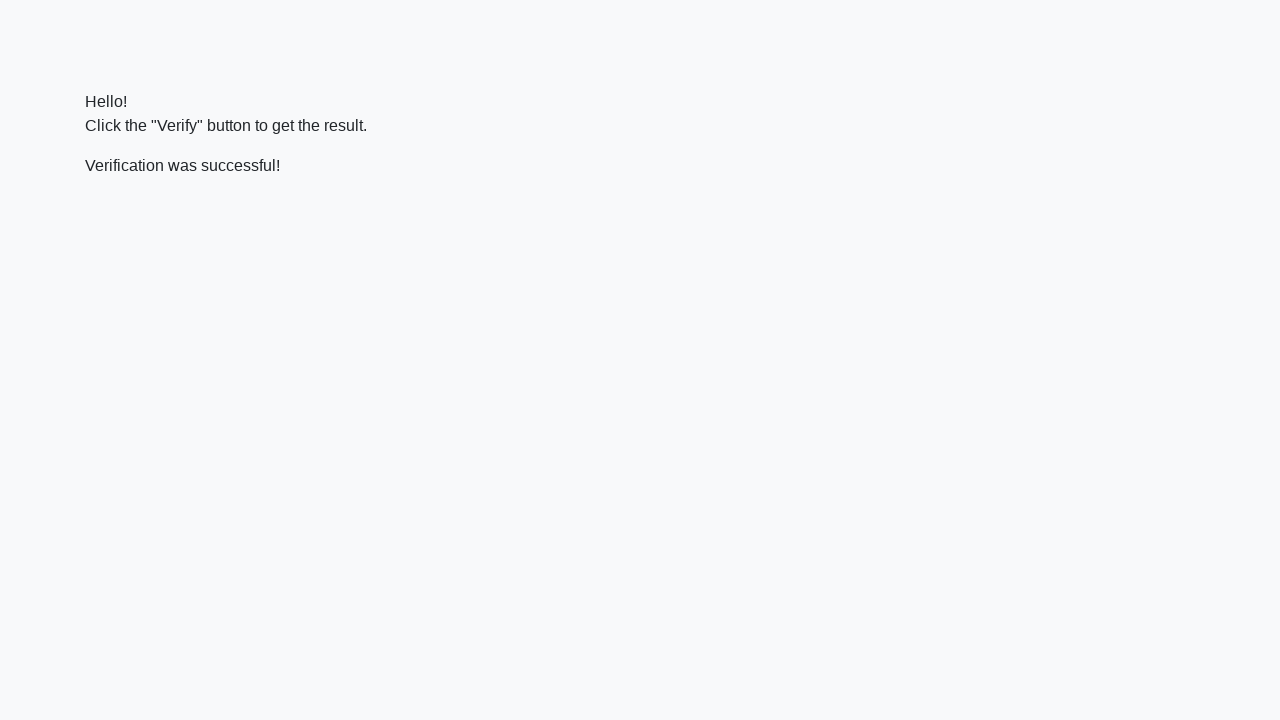

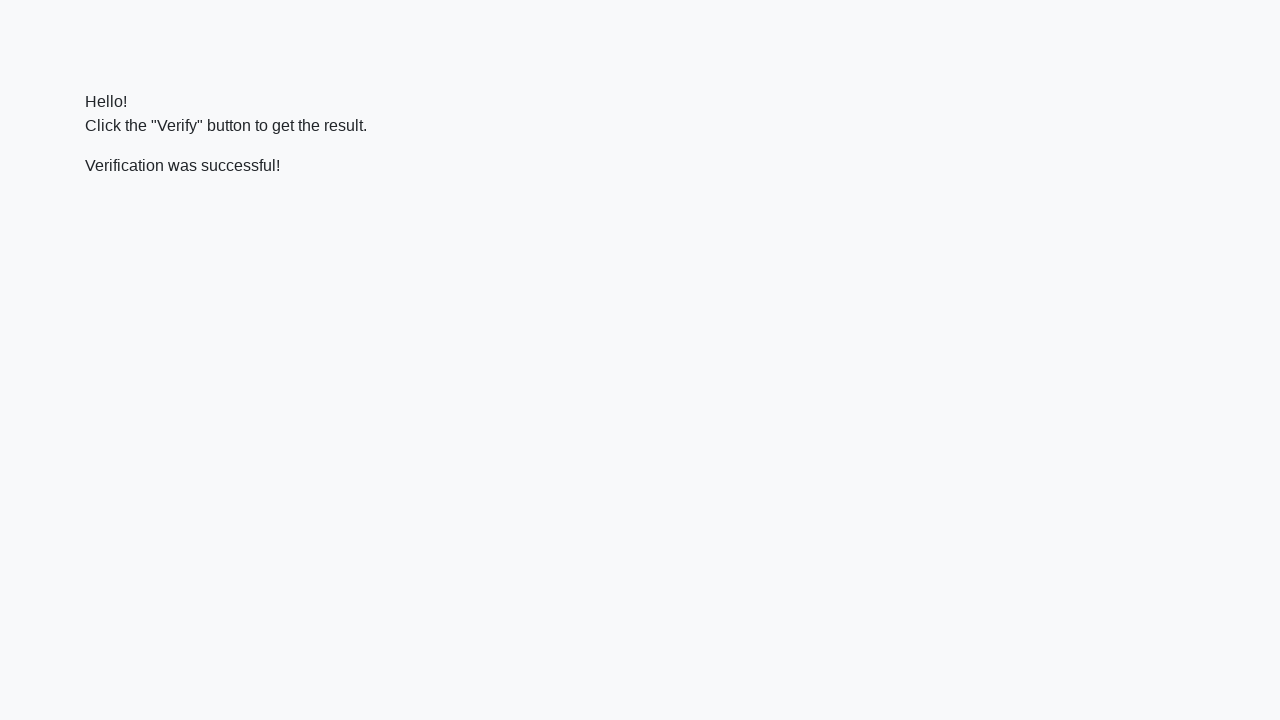